Navigates to a practice automation website with SSL certificate acceptance configured

Starting URL: https://rahulshettyacademy.com/AutomationPractice/

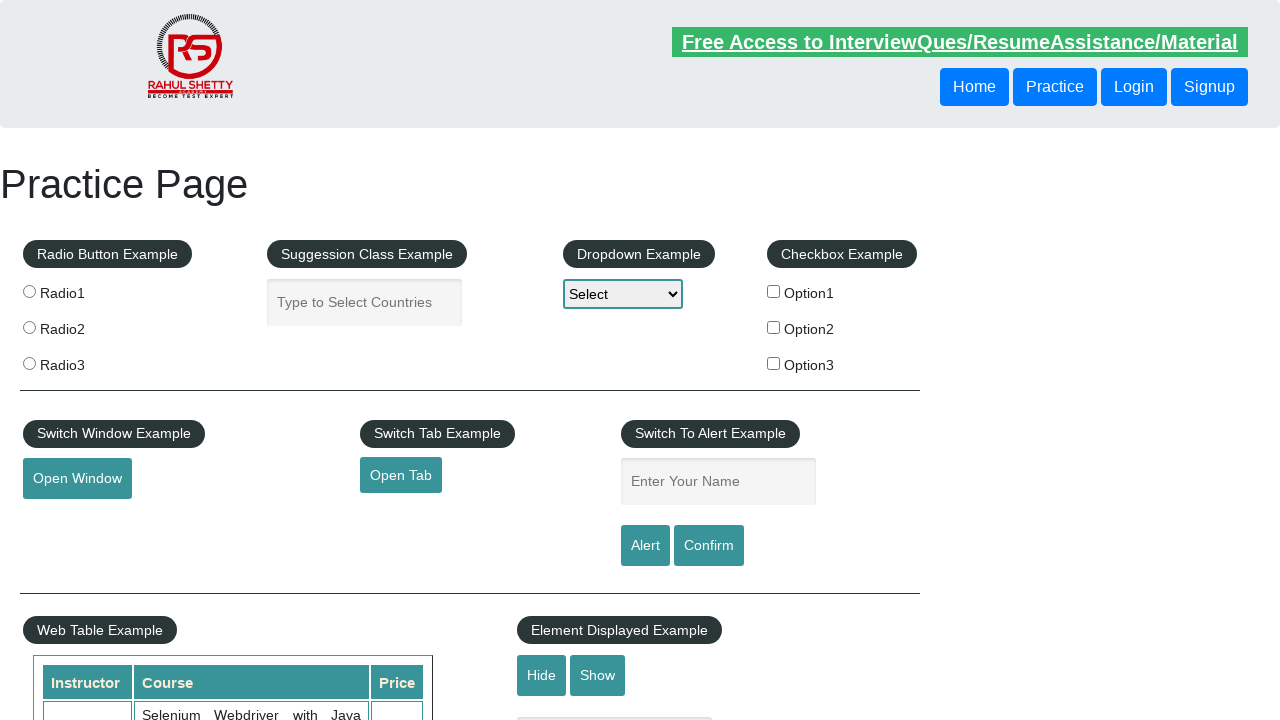

Navigated to https://rahulshettyacademy.com/AutomationPractice/ with SSL certificate acceptance configured
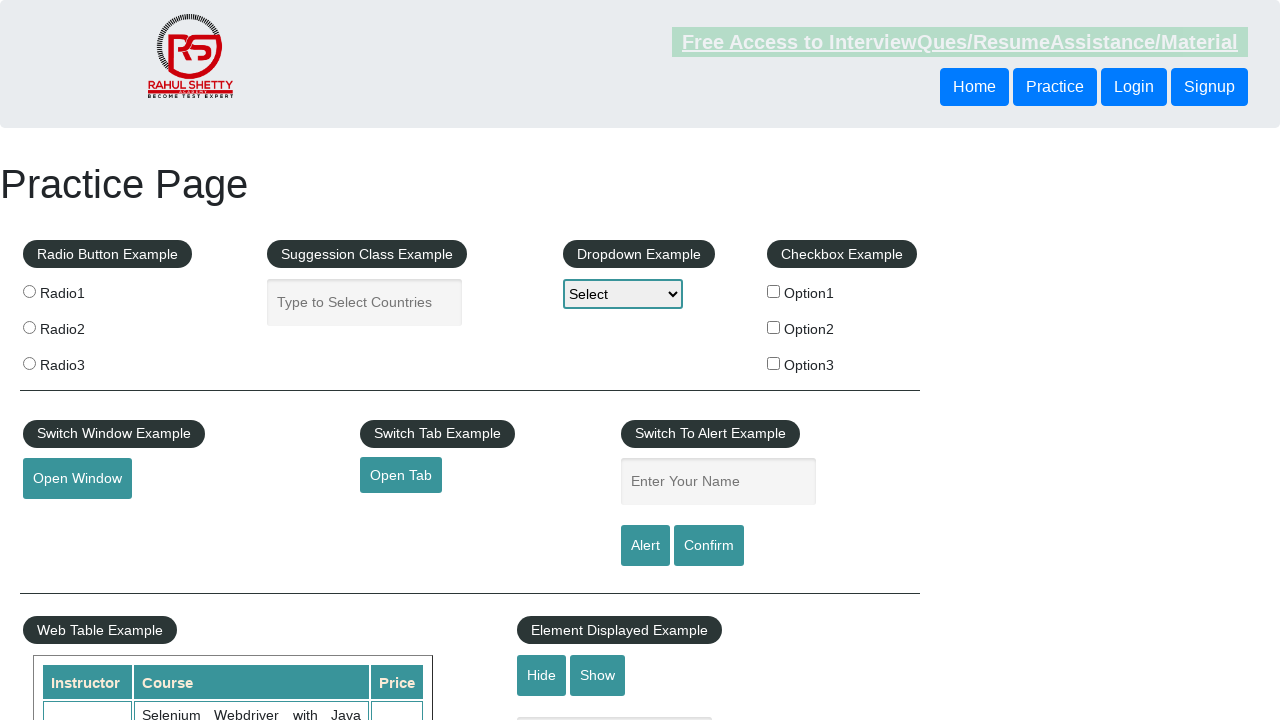

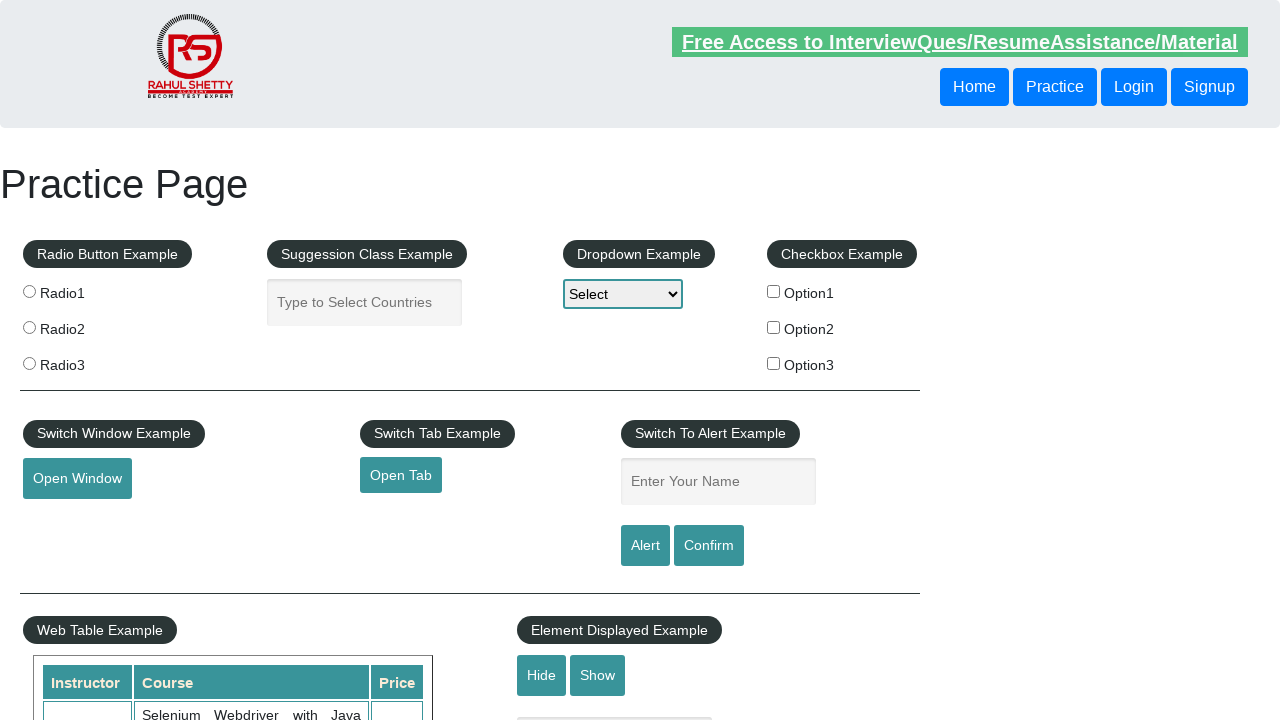